Tests waiting for a button to become clickable before clicking it and verifying the success message

Starting URL: http://suninjuly.github.io/wait2.html

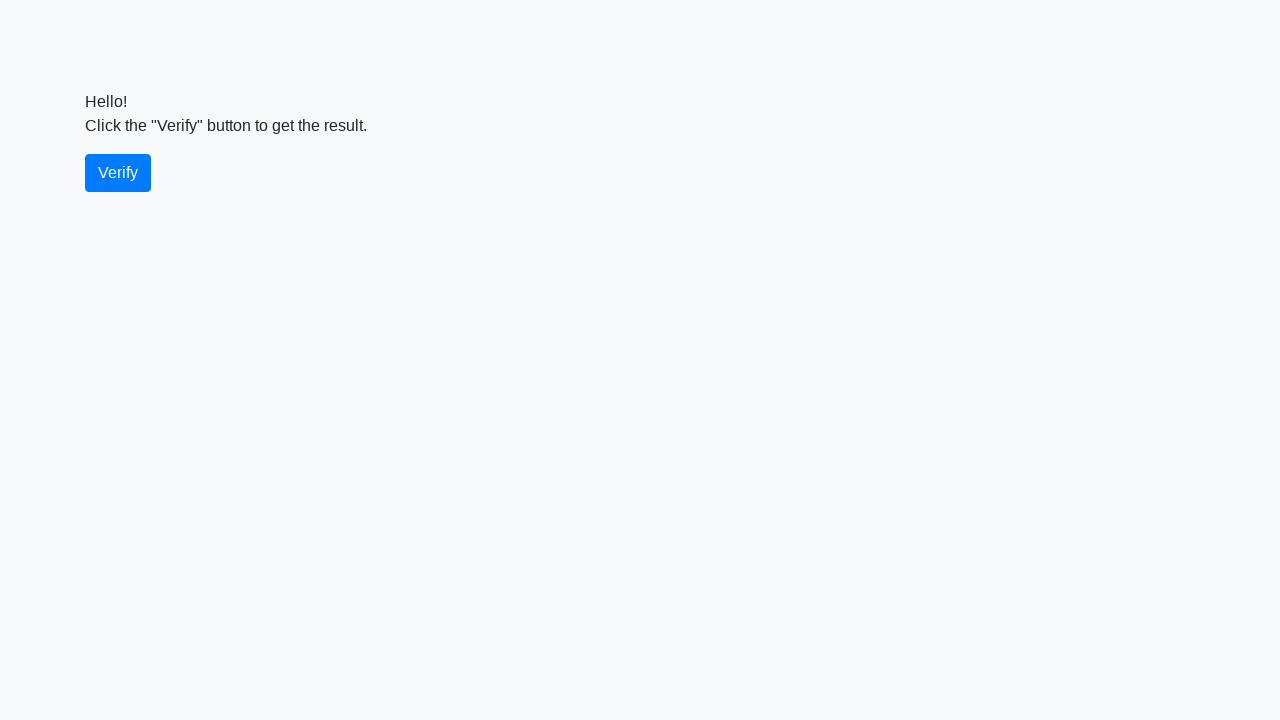

Navigated to http://suninjuly.github.io/wait2.html
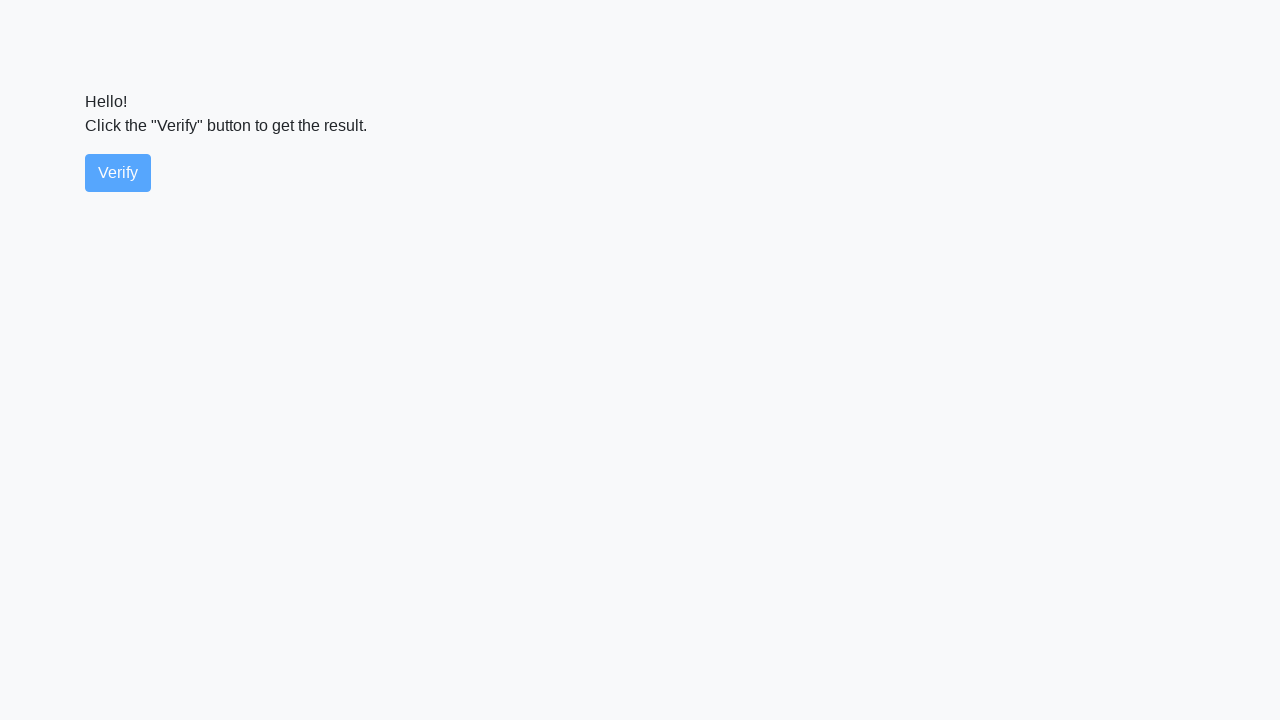

Waited for verify button to become visible
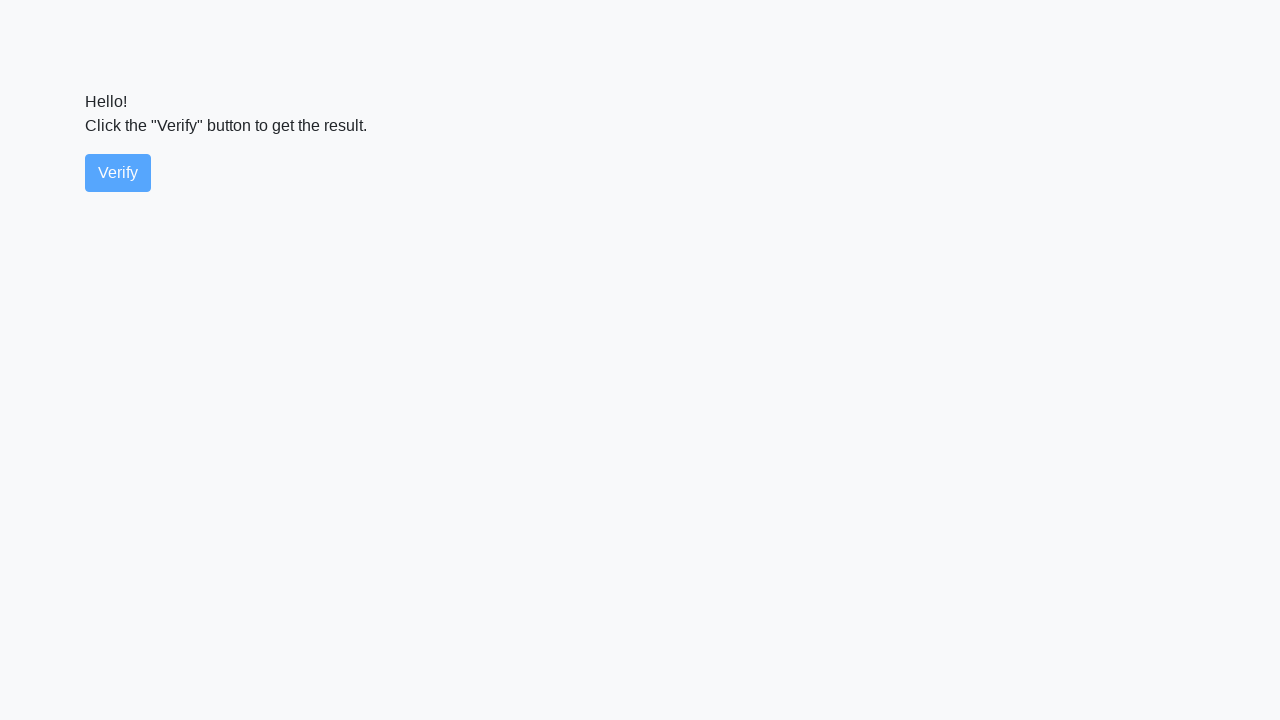

Clicked the verify button at (118, 173) on #verify
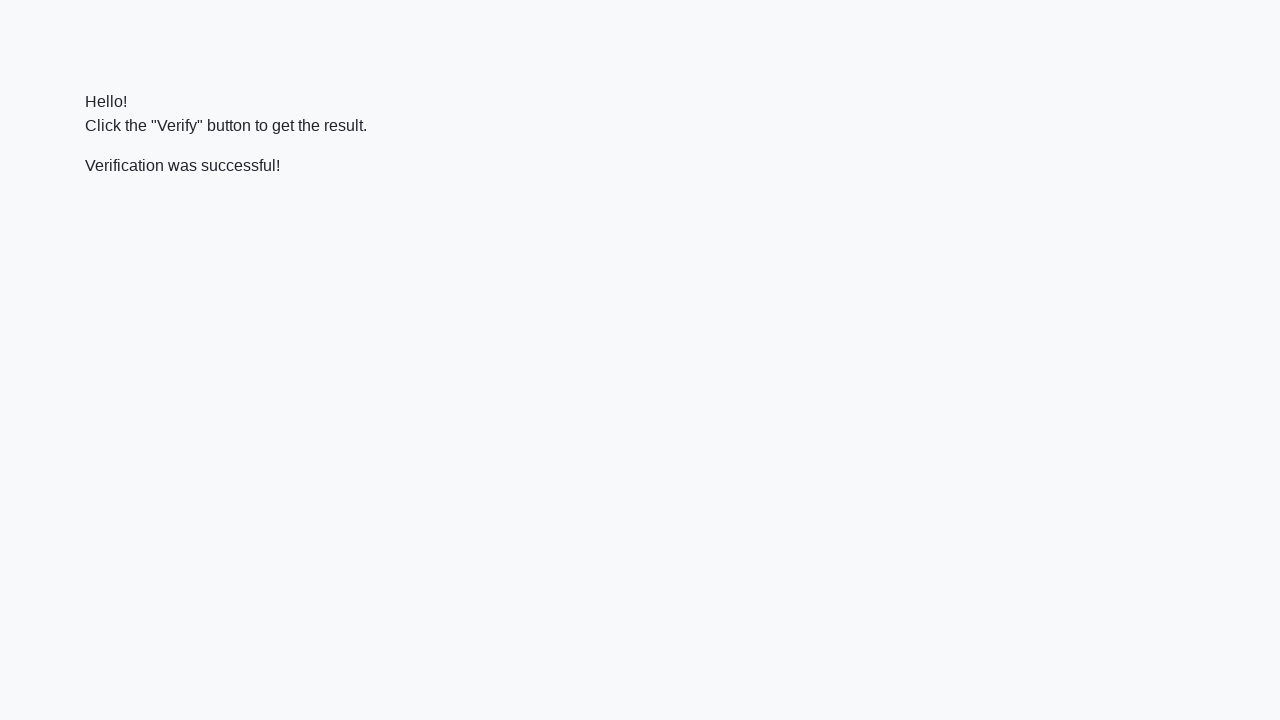

Waited for success message to appear
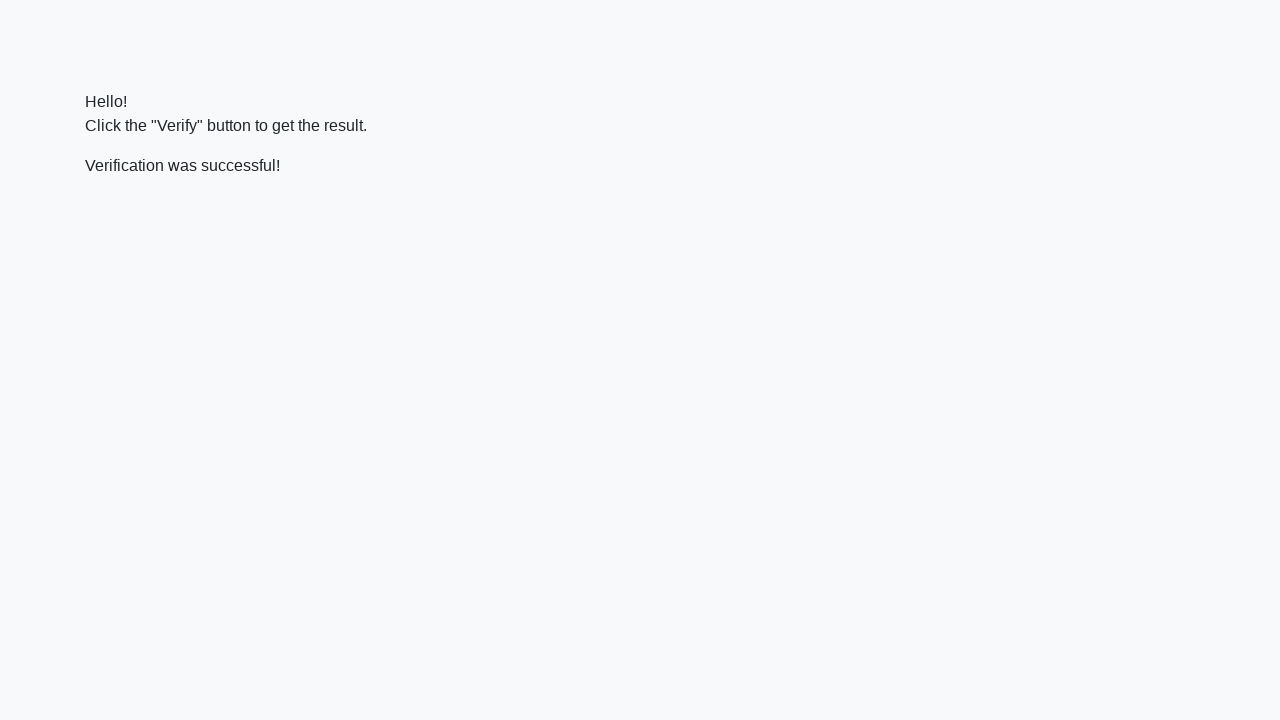

Located the success message element
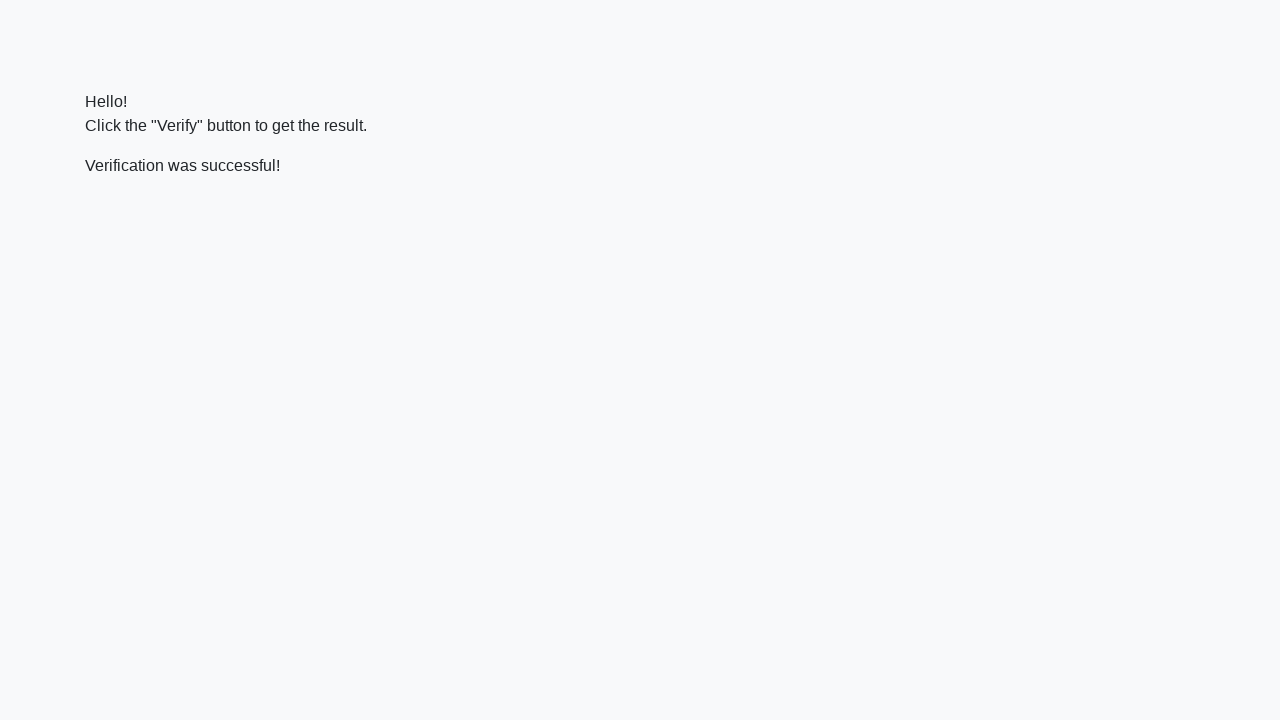

Verified success message contains 'successful'
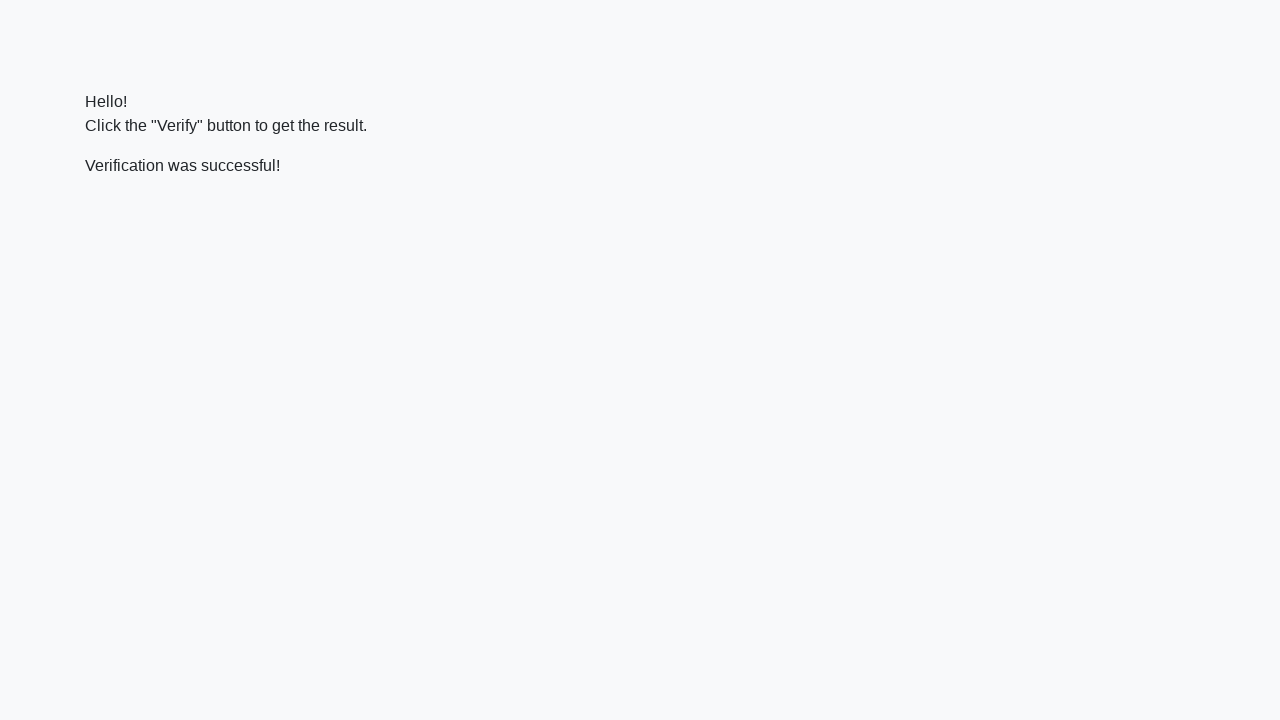

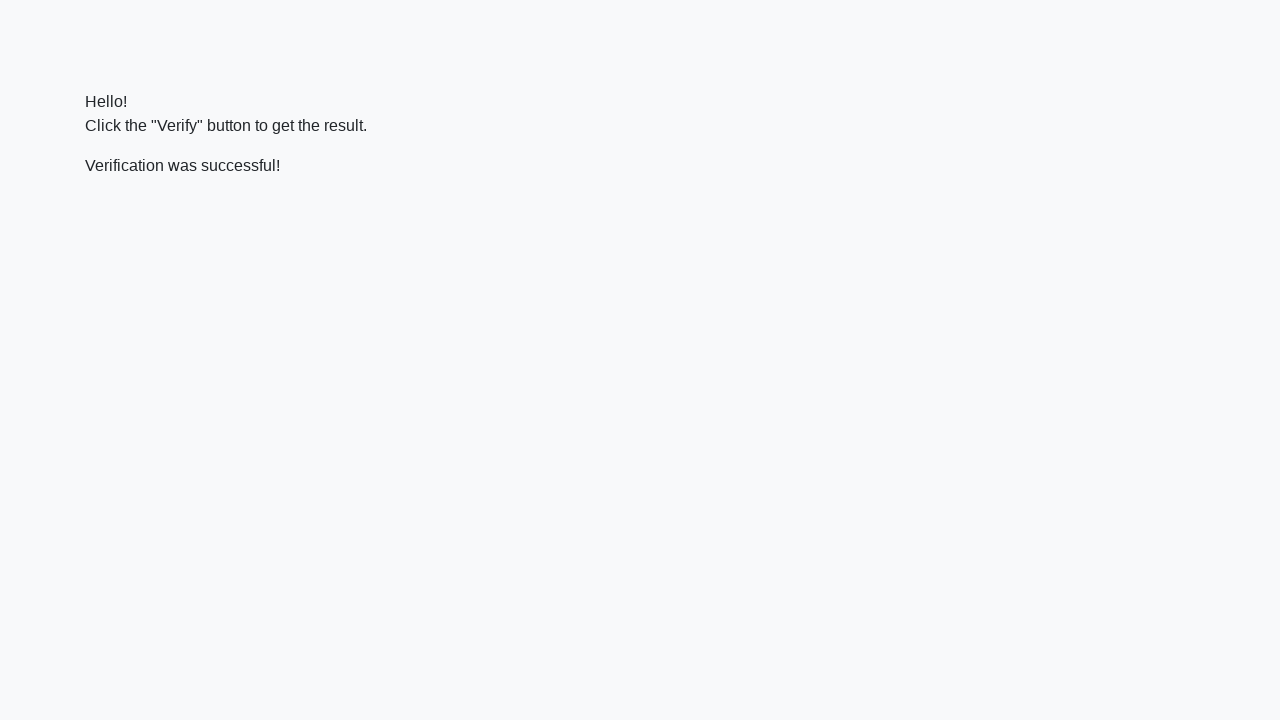